Tests that an item is removed if an empty text string is entered during edit

Starting URL: https://demo.playwright.dev/todomvc

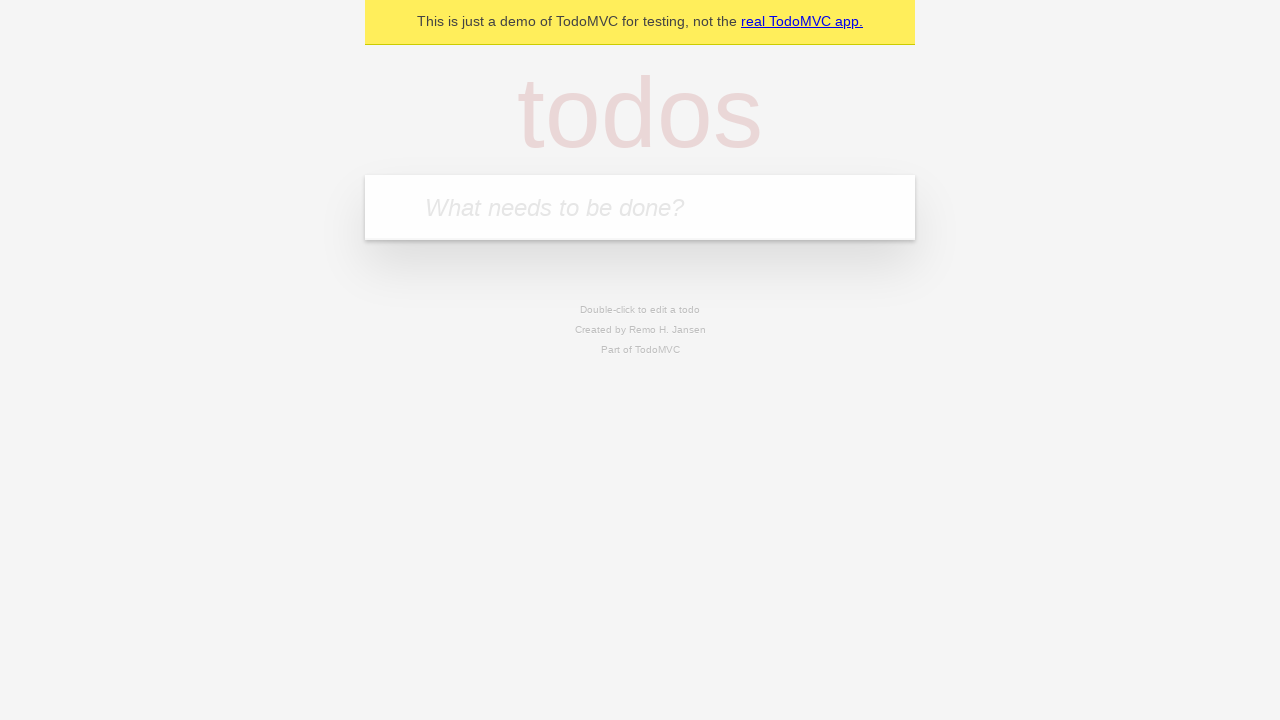

Filled todo input with 'buy some cheese' on internal:attr=[placeholder="What needs to be done?"i]
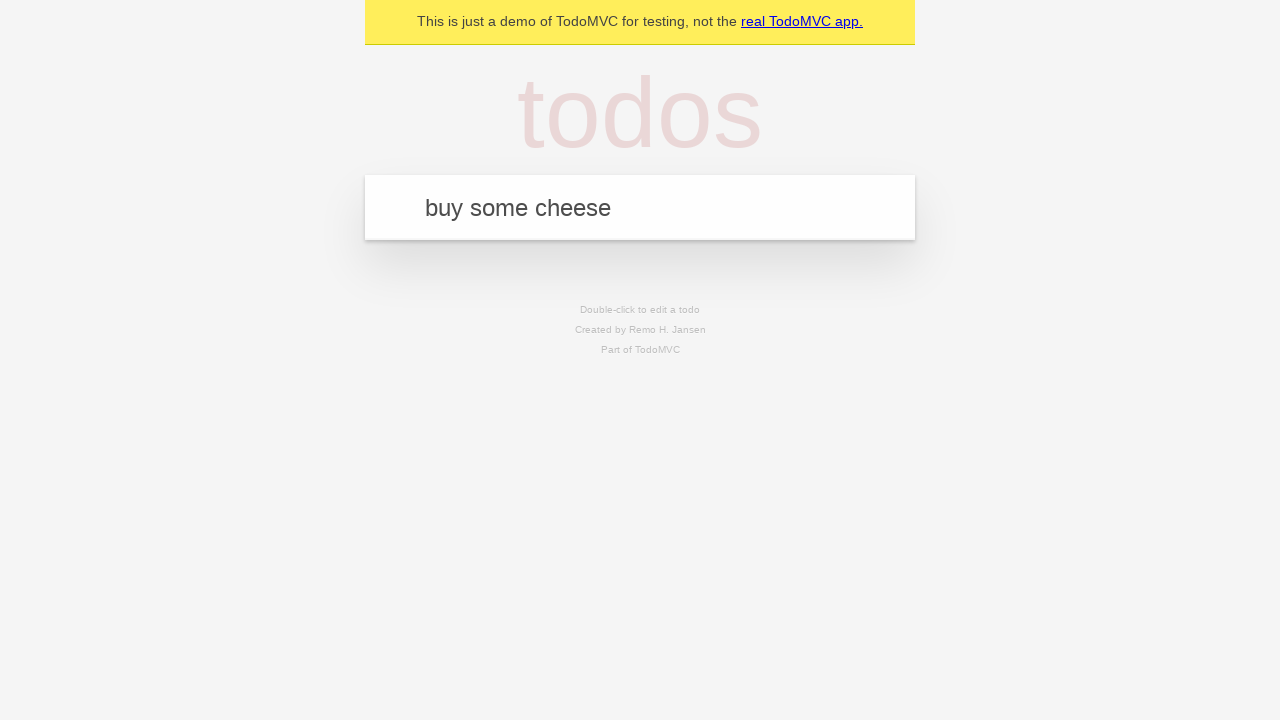

Pressed Enter to create todo 'buy some cheese' on internal:attr=[placeholder="What needs to be done?"i]
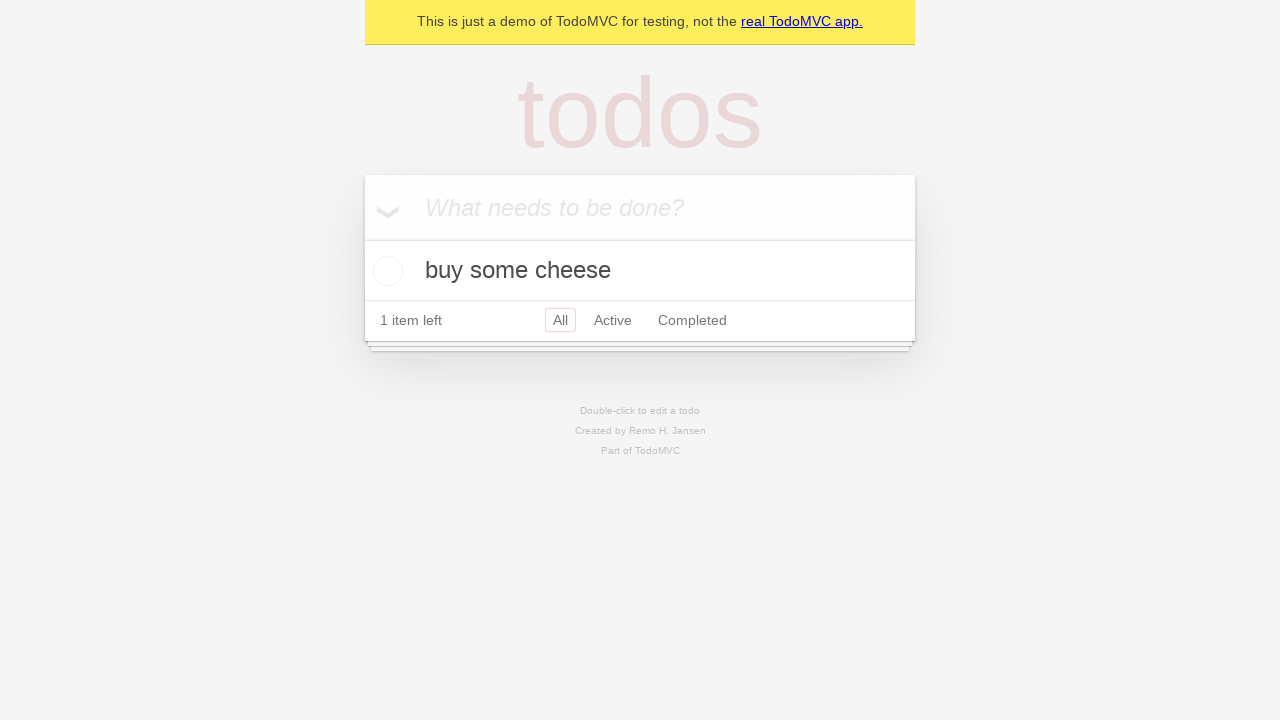

Filled todo input with 'feed the cat' on internal:attr=[placeholder="What needs to be done?"i]
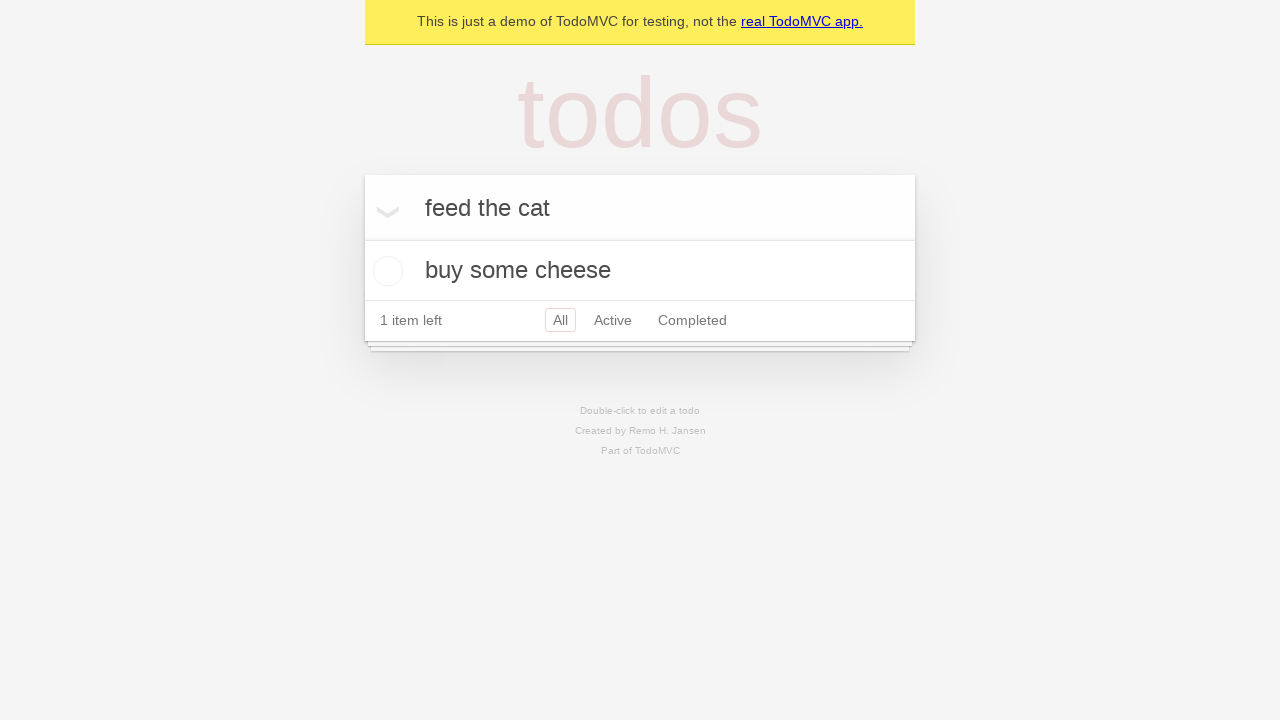

Pressed Enter to create todo 'feed the cat' on internal:attr=[placeholder="What needs to be done?"i]
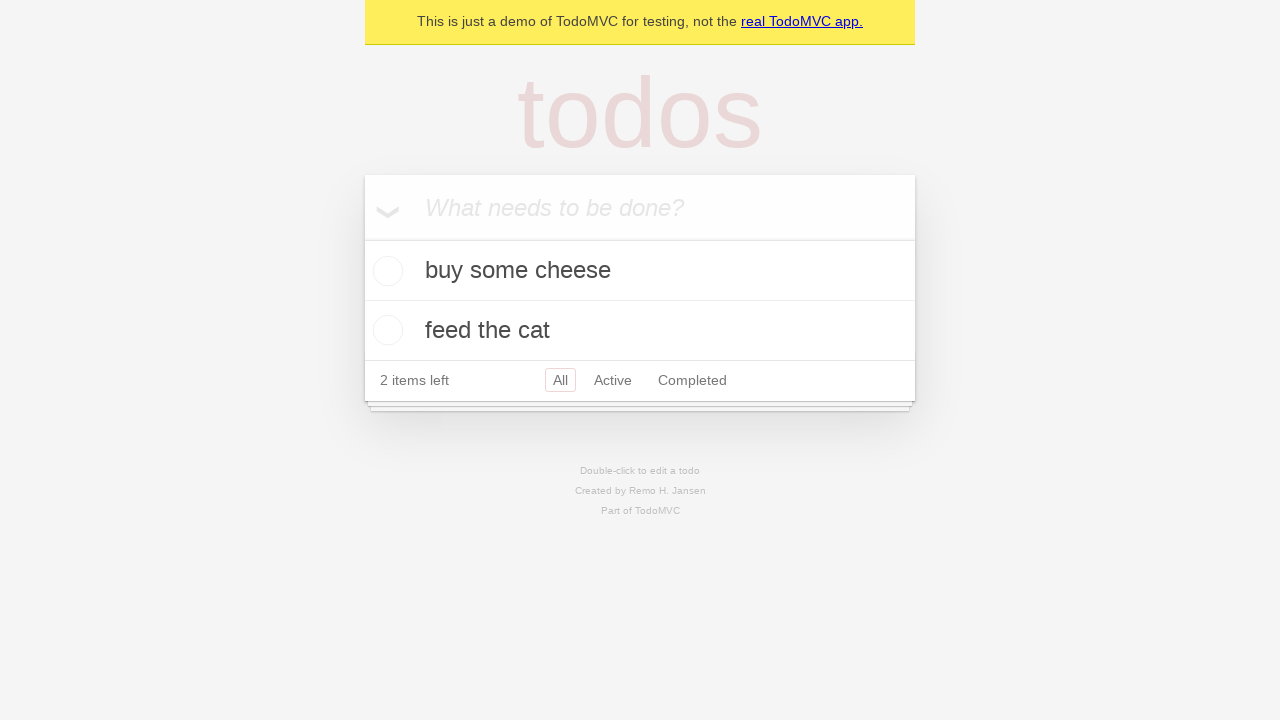

Filled todo input with 'book a doctors appointment' on internal:attr=[placeholder="What needs to be done?"i]
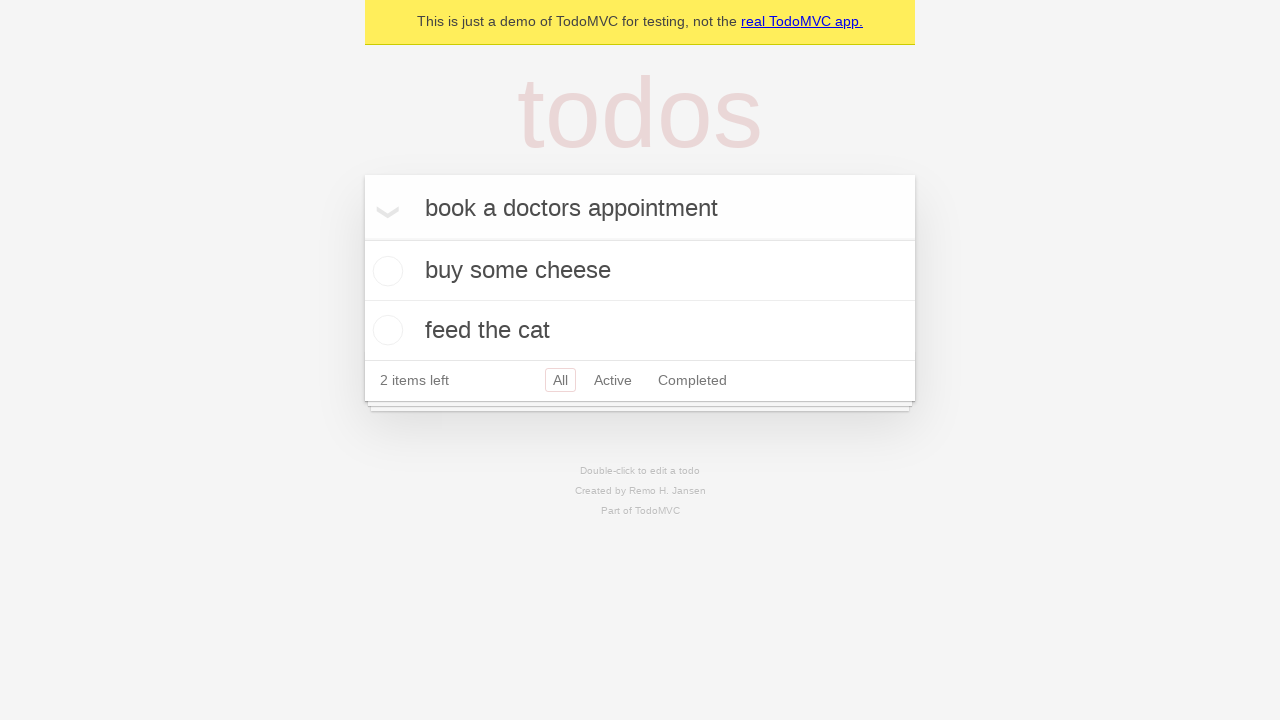

Pressed Enter to create todo 'book a doctors appointment' on internal:attr=[placeholder="What needs to be done?"i]
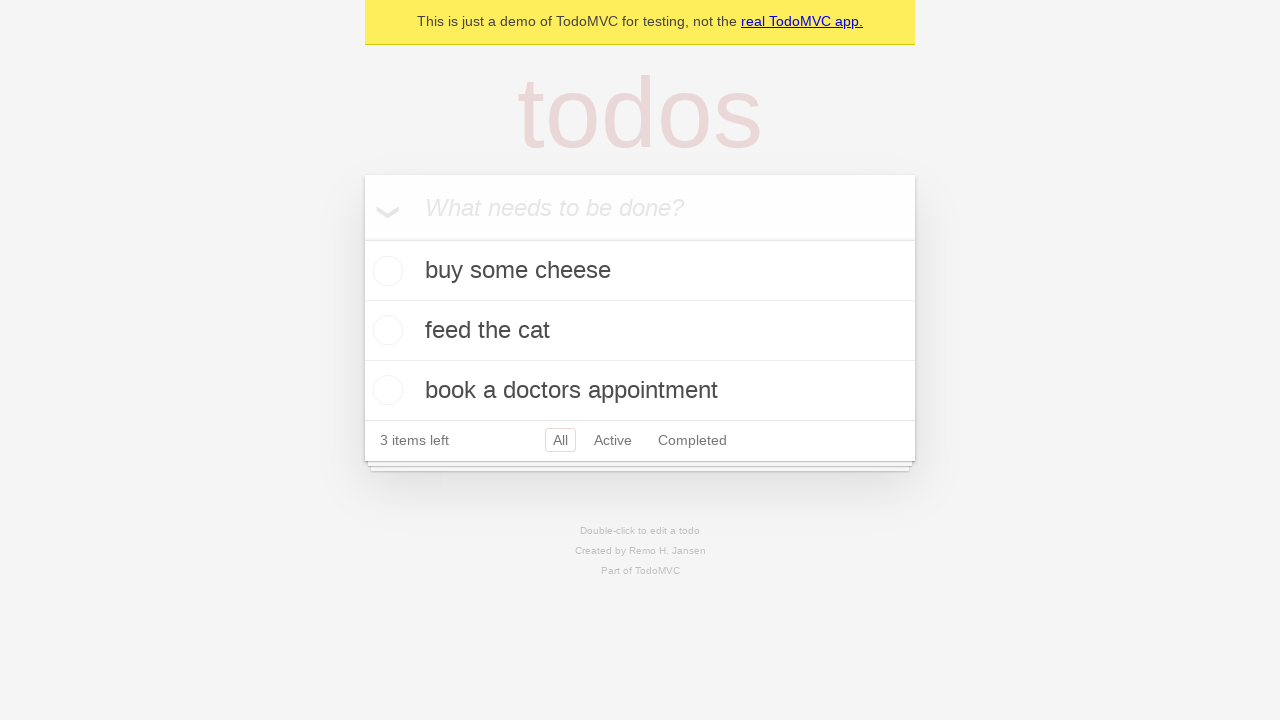

Waited for all 3 todo items to be created
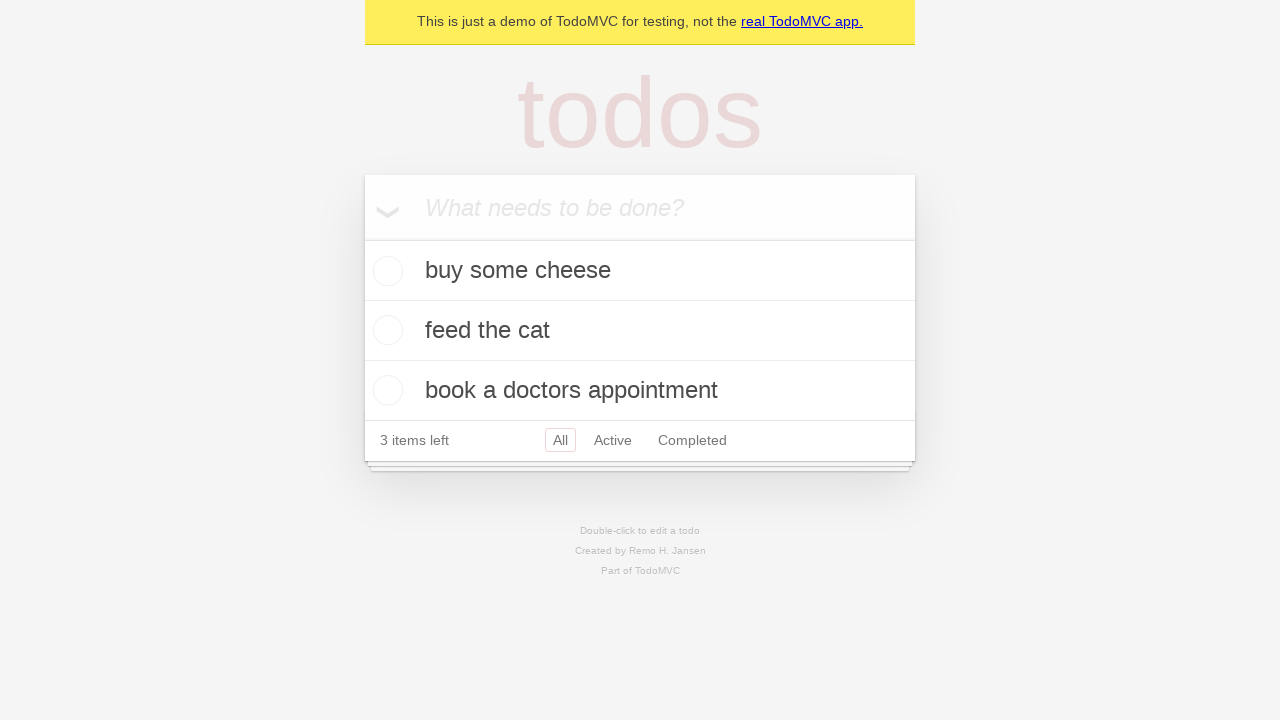

Double-clicked on the second todo item to enter edit mode at (640, 331) on internal:testid=[data-testid="todo-item"s] >> nth=1
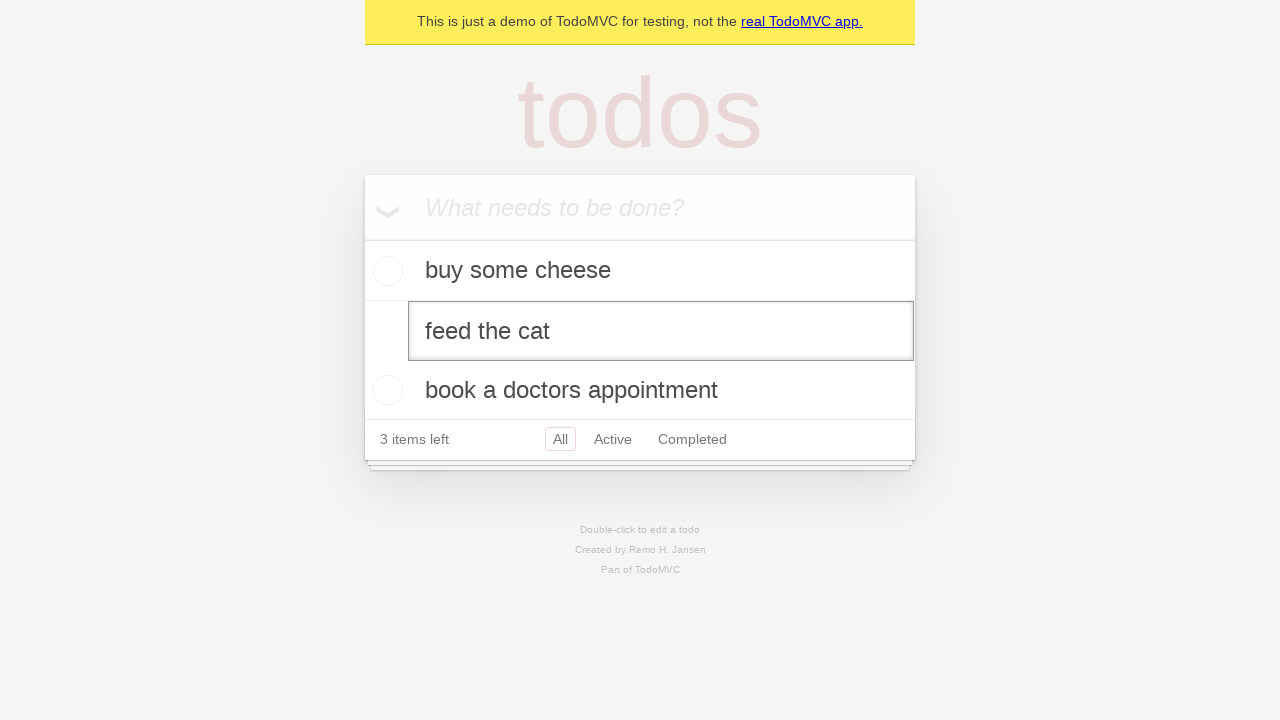

Cleared the text in the edit box to empty string on internal:testid=[data-testid="todo-item"s] >> nth=1 >> internal:role=textbox[nam
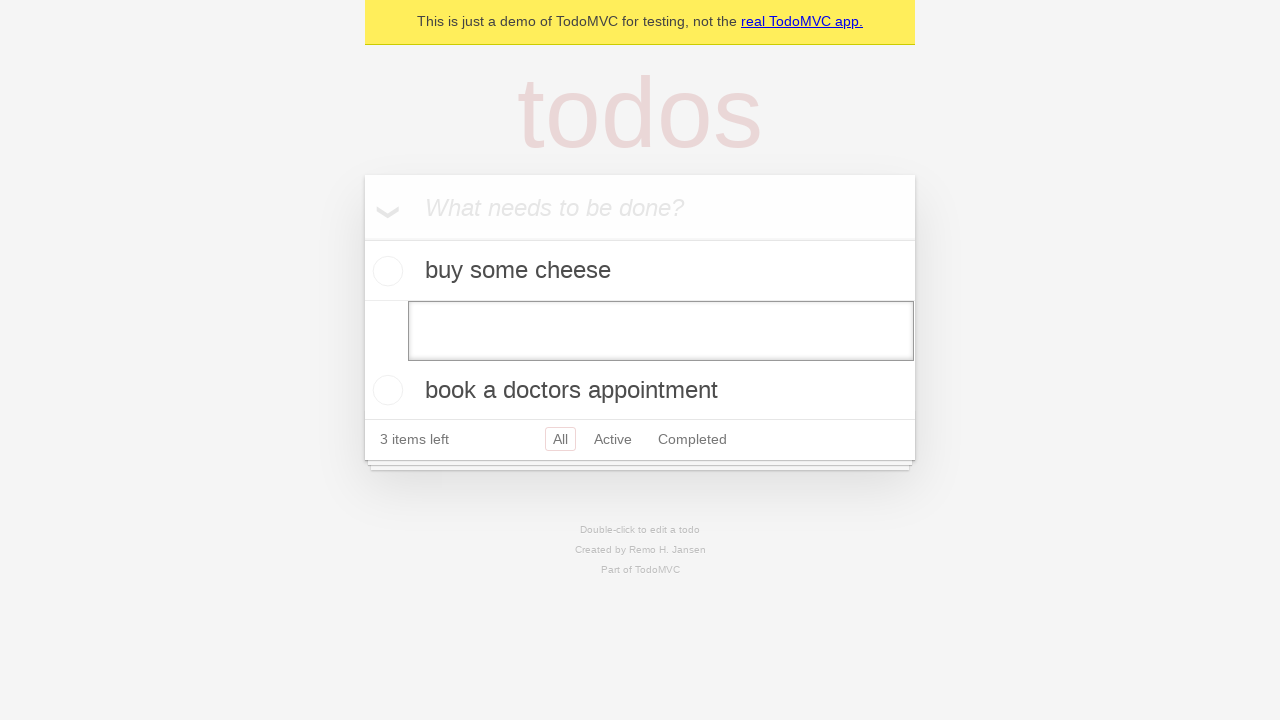

Pressed Enter to confirm edit with empty text - item should be removed on internal:testid=[data-testid="todo-item"s] >> nth=1 >> internal:role=textbox[nam
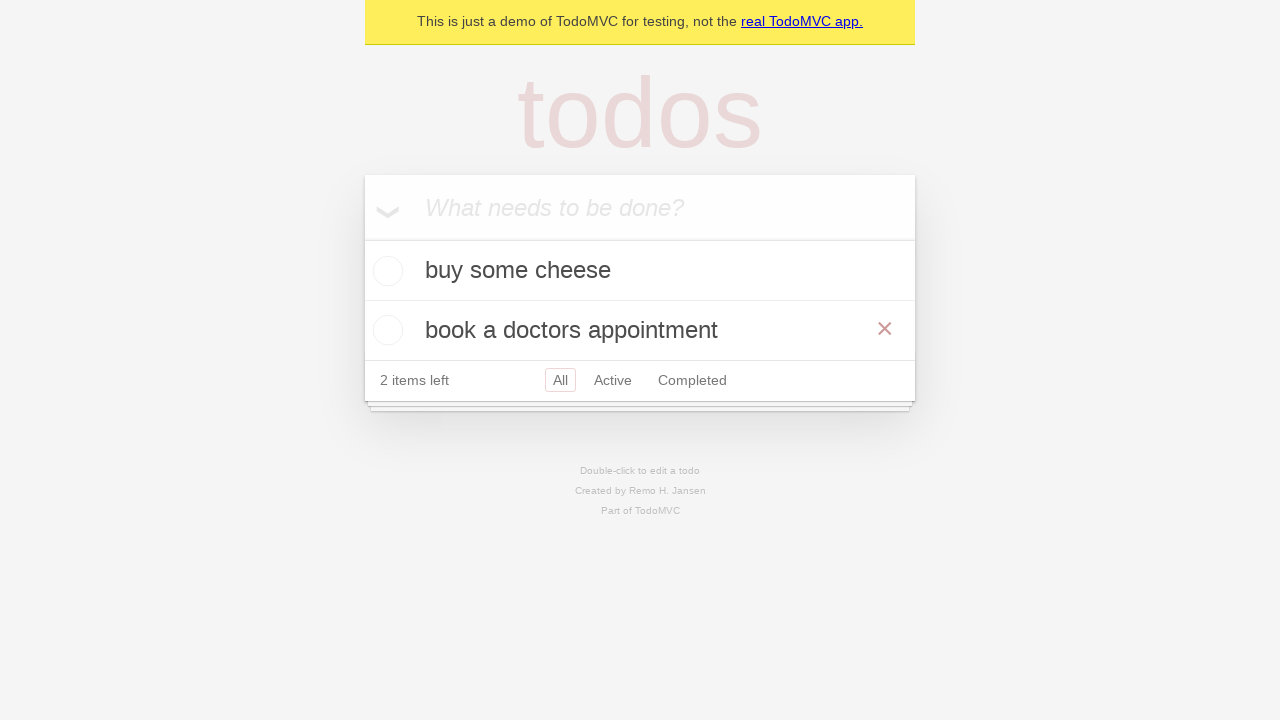

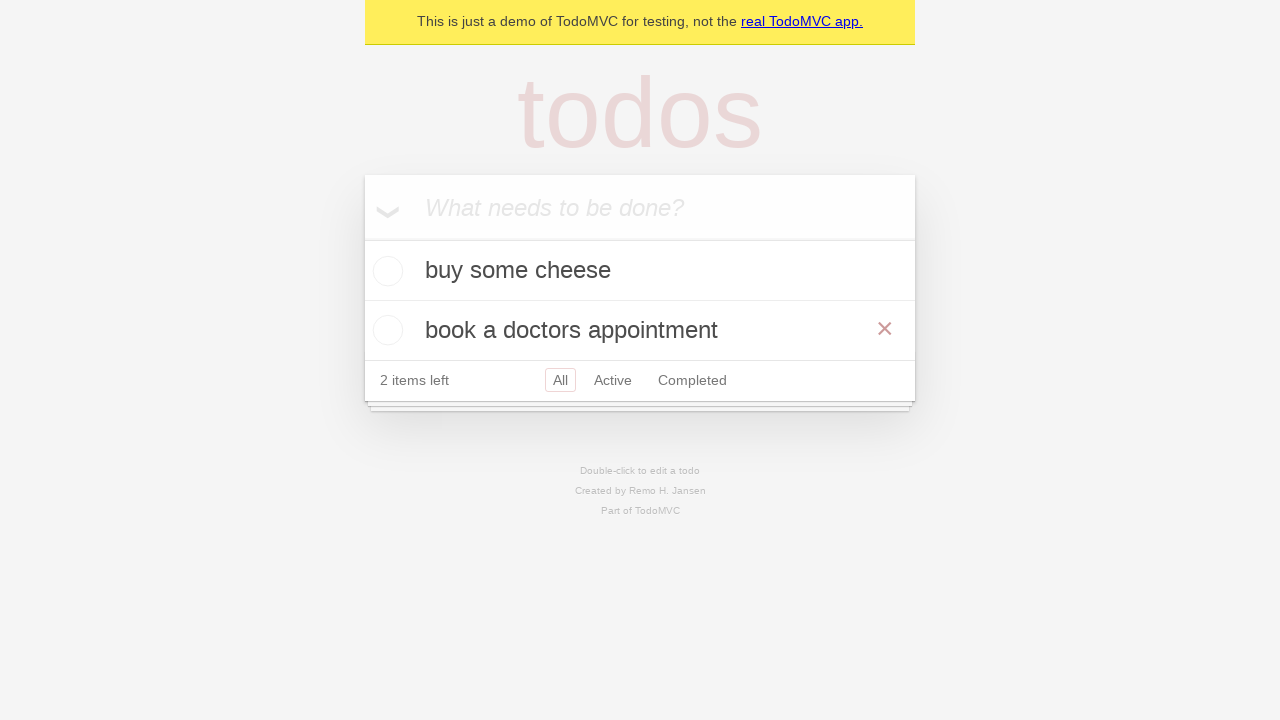